Tests browser back button navigation between filter views (All, Active, Completed)

Starting URL: https://demo.playwright.dev/todomvc

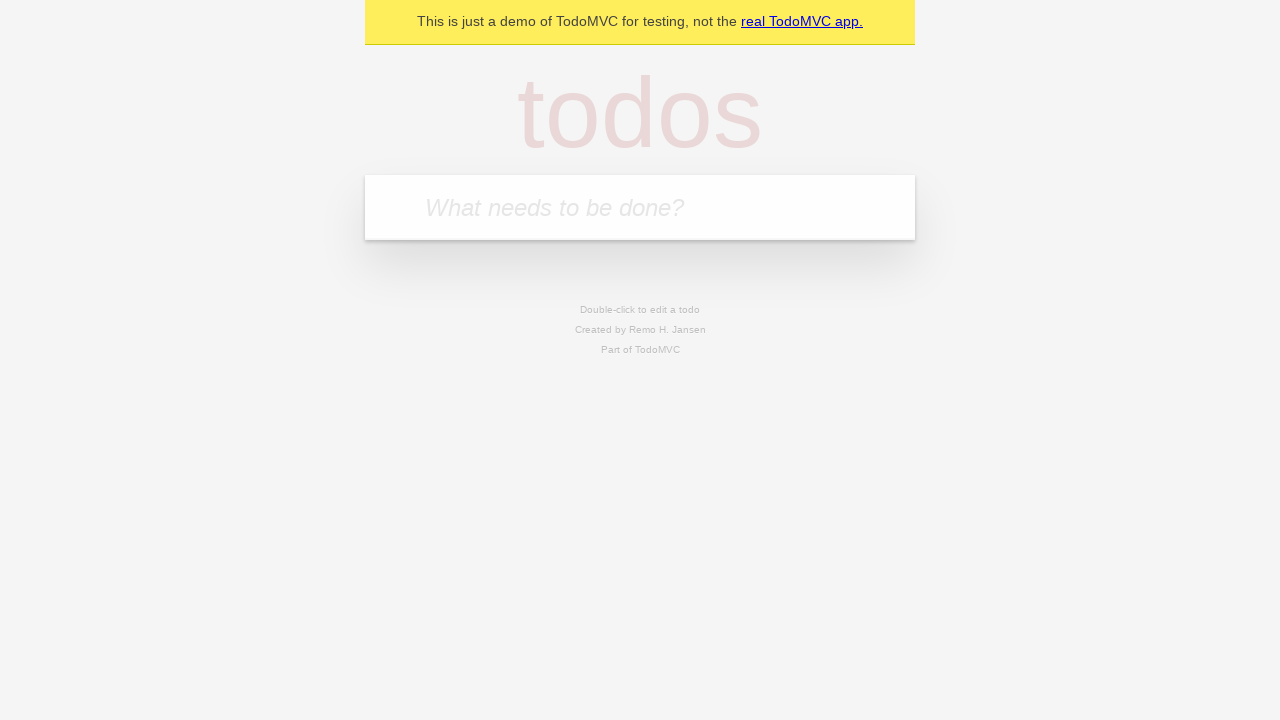

Filled todo input with 'buy some cheese' on internal:attr=[placeholder="What needs to be done?"i]
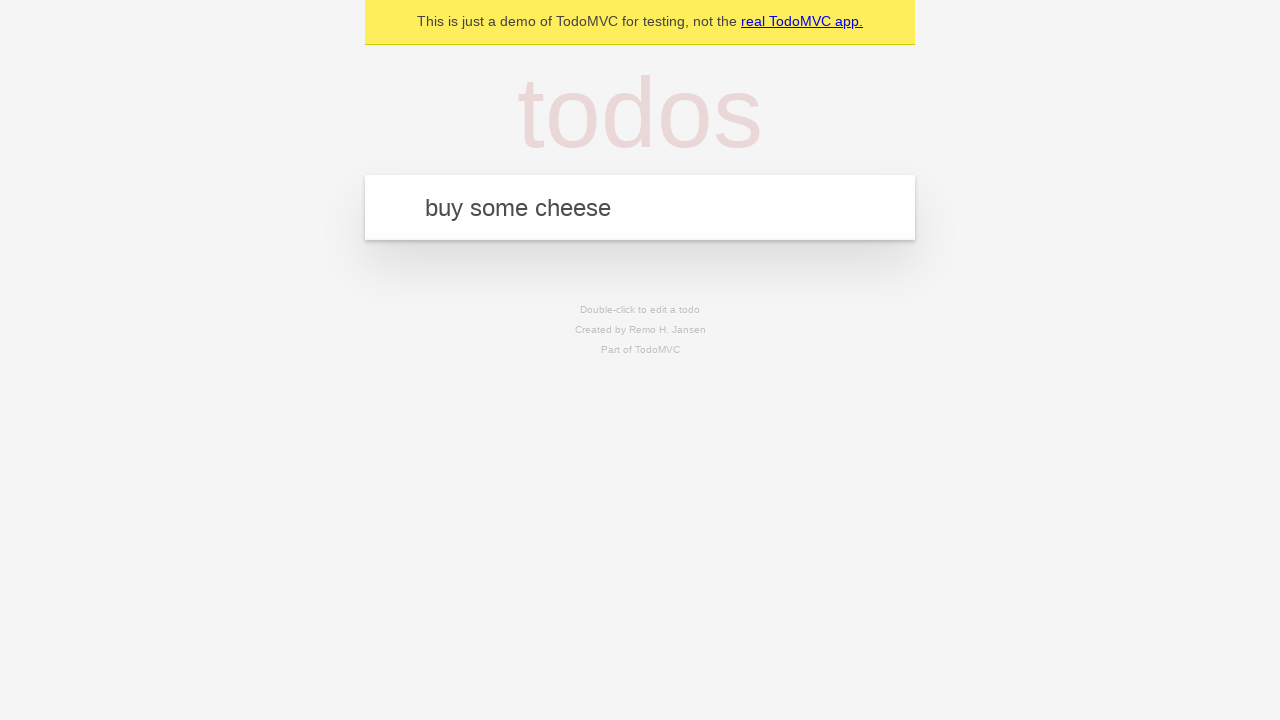

Pressed Enter to add 'buy some cheese' todo on internal:attr=[placeholder="What needs to be done?"i]
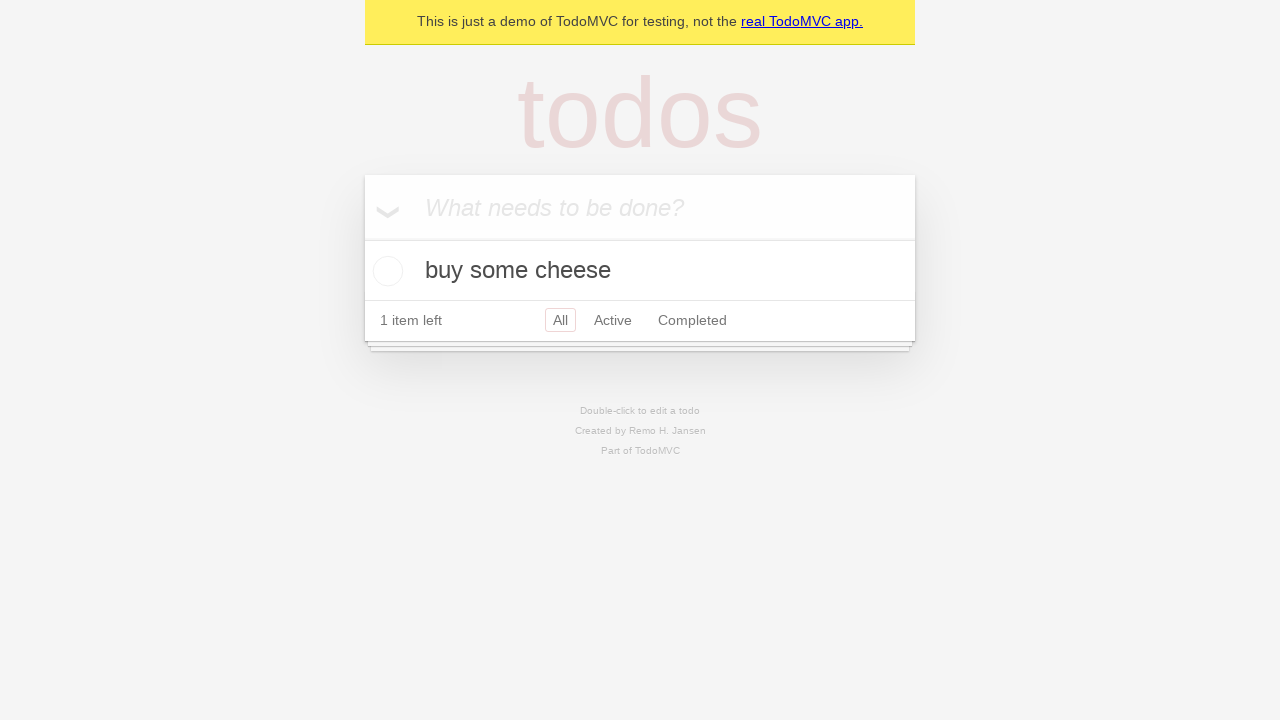

Filled todo input with 'feed the cat' on internal:attr=[placeholder="What needs to be done?"i]
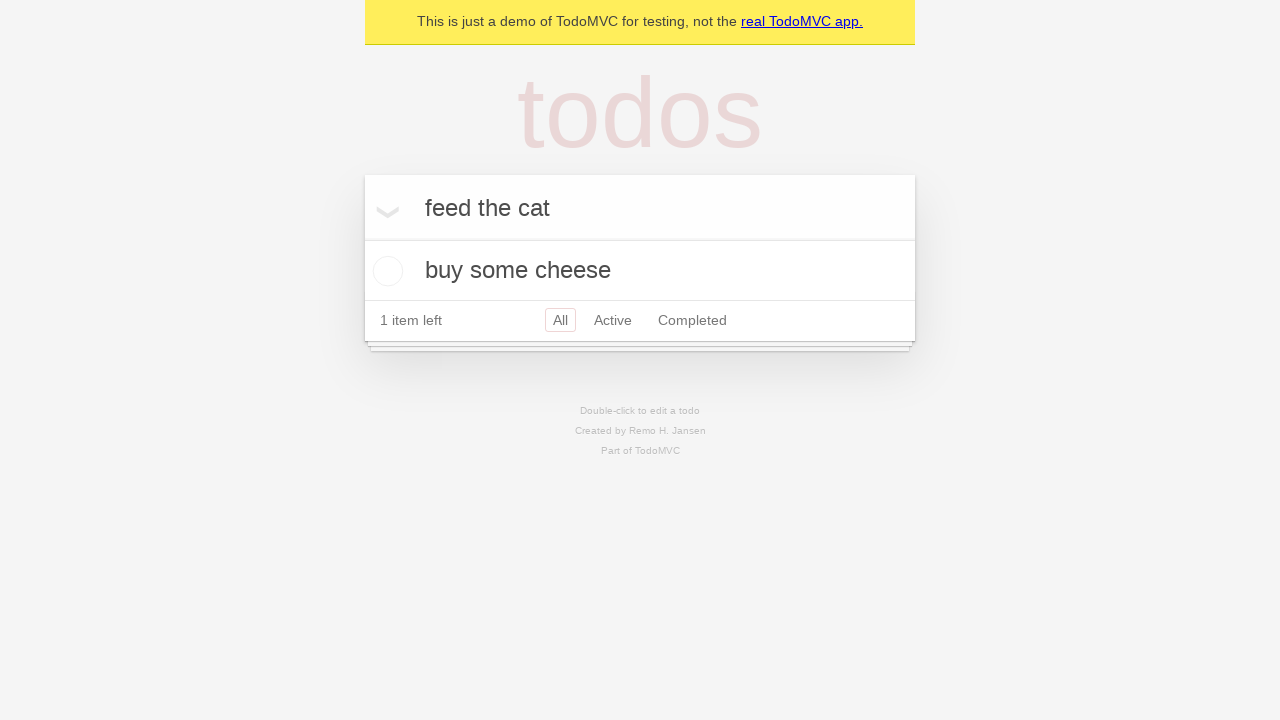

Pressed Enter to add 'feed the cat' todo on internal:attr=[placeholder="What needs to be done?"i]
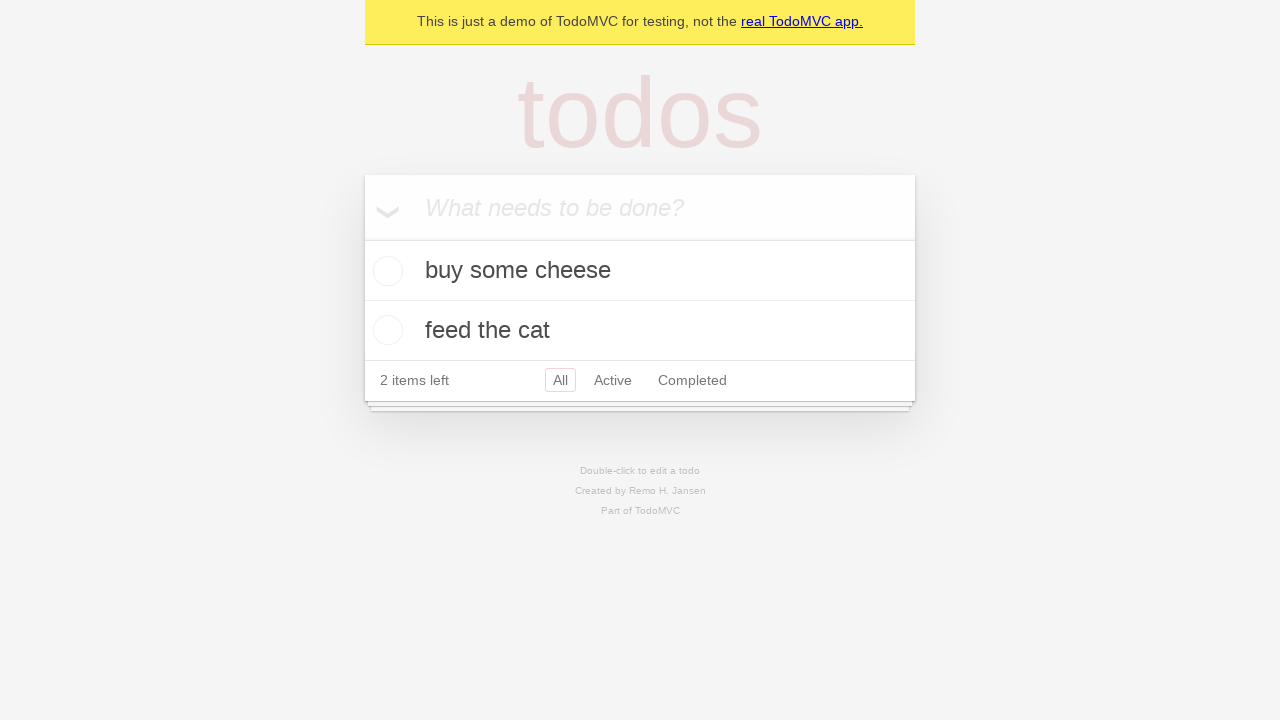

Filled todo input with 'book a doctors appointment' on internal:attr=[placeholder="What needs to be done?"i]
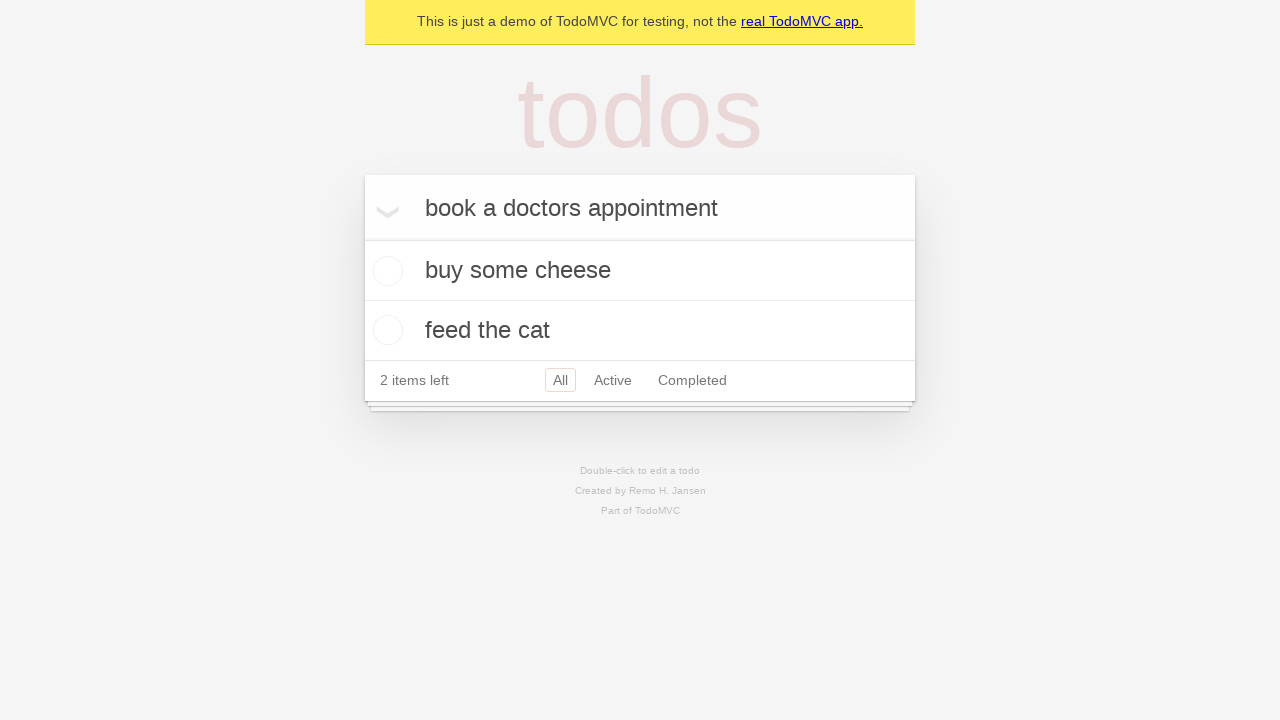

Pressed Enter to add 'book a doctors appointment' todo on internal:attr=[placeholder="What needs to be done?"i]
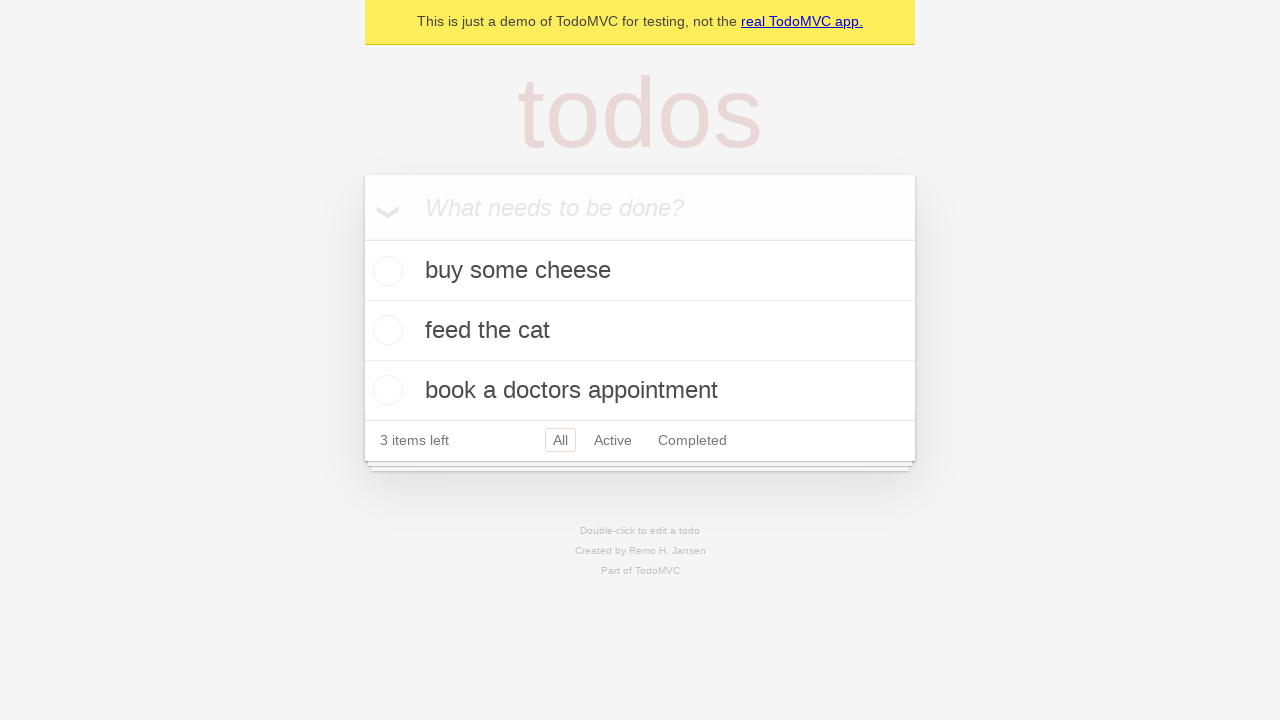

Checked the second todo item (feed the cat) at (385, 330) on internal:testid=[data-testid="todo-item"s] >> nth=1 >> internal:role=checkbox
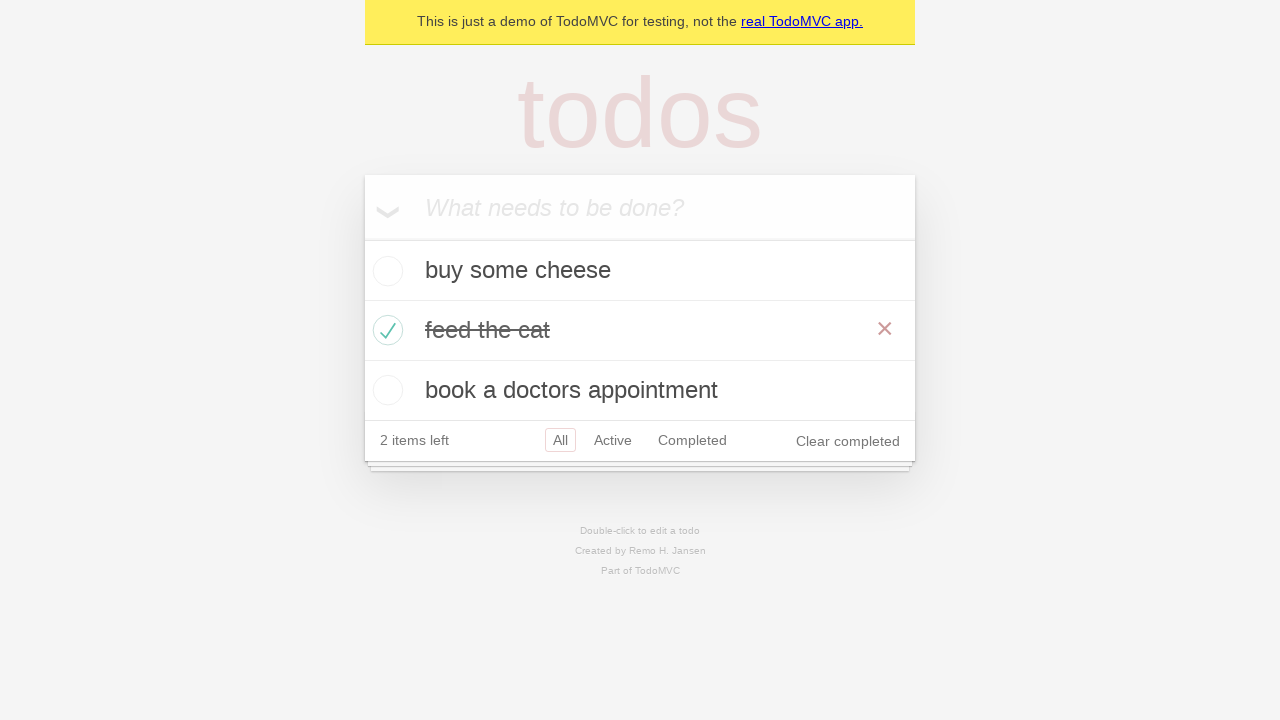

Clicked 'All' filter link at (560, 440) on internal:role=link[name="All"i]
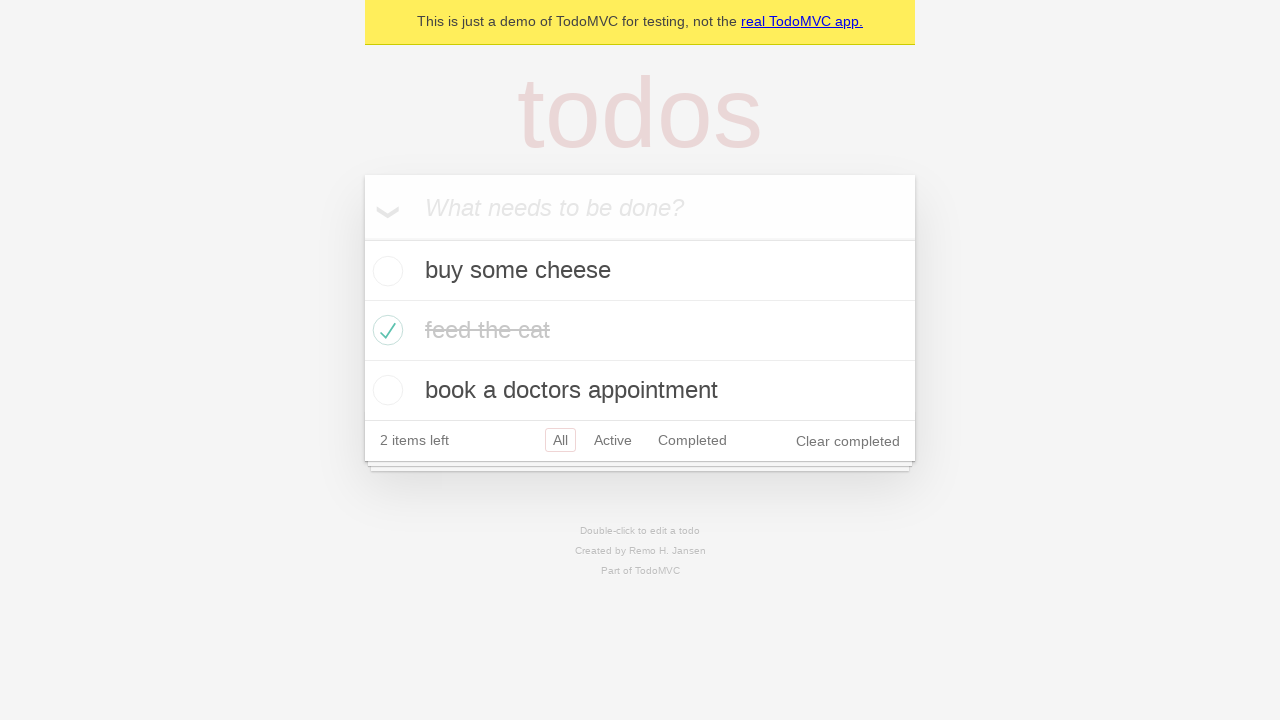

Clicked 'Active' filter link at (613, 440) on internal:role=link[name="Active"i]
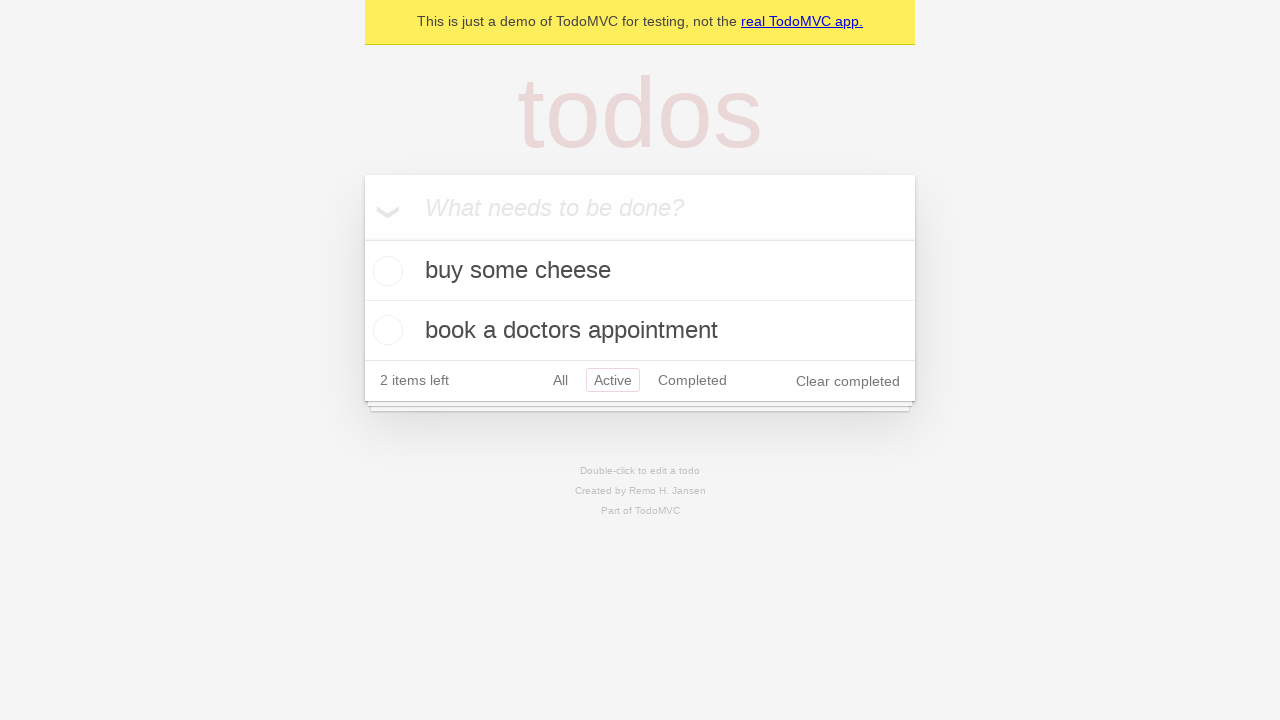

Clicked 'Completed' filter link at (692, 380) on internal:role=link[name="Completed"i]
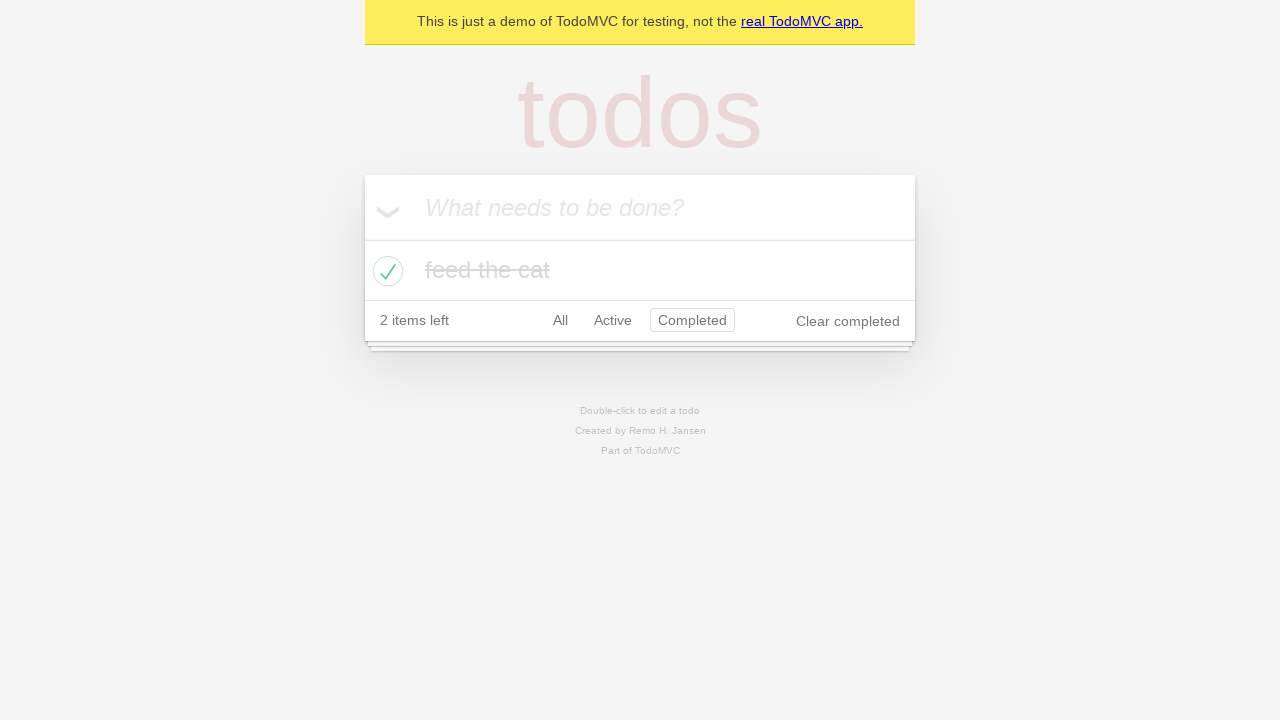

Navigated back from 'Completed' view to 'Active' view
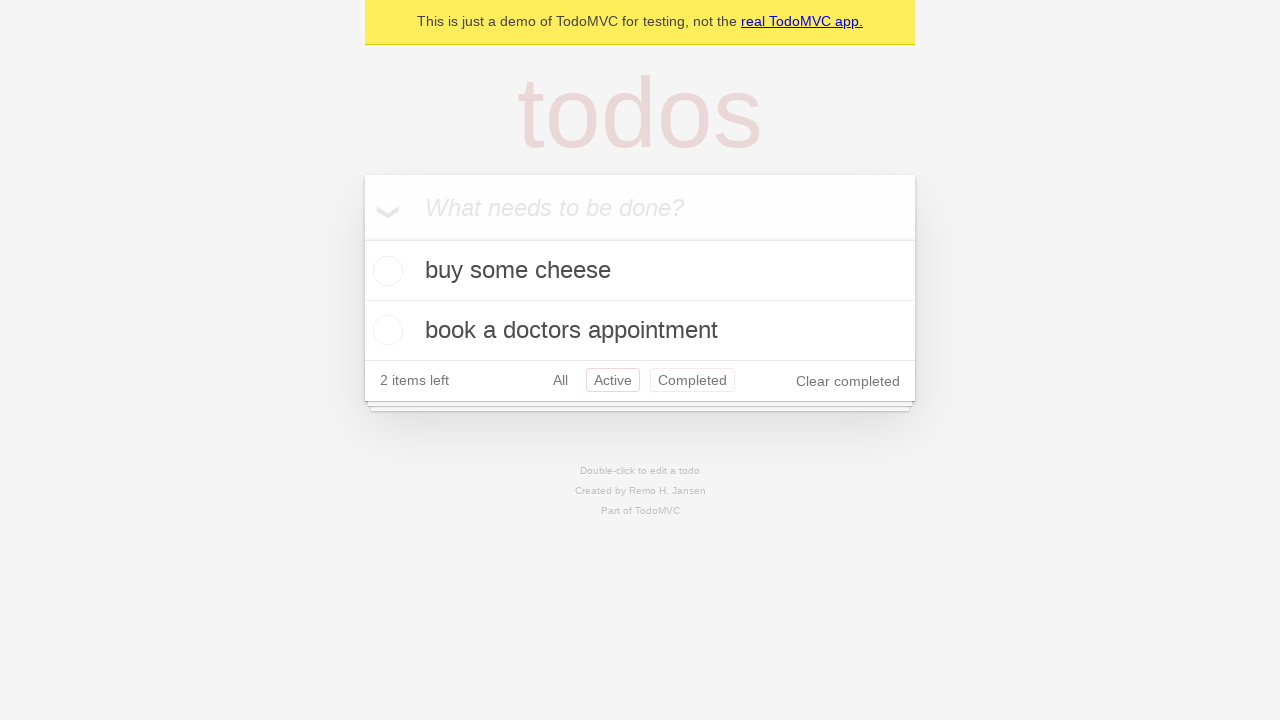

Navigated back from 'Active' view to 'All' view
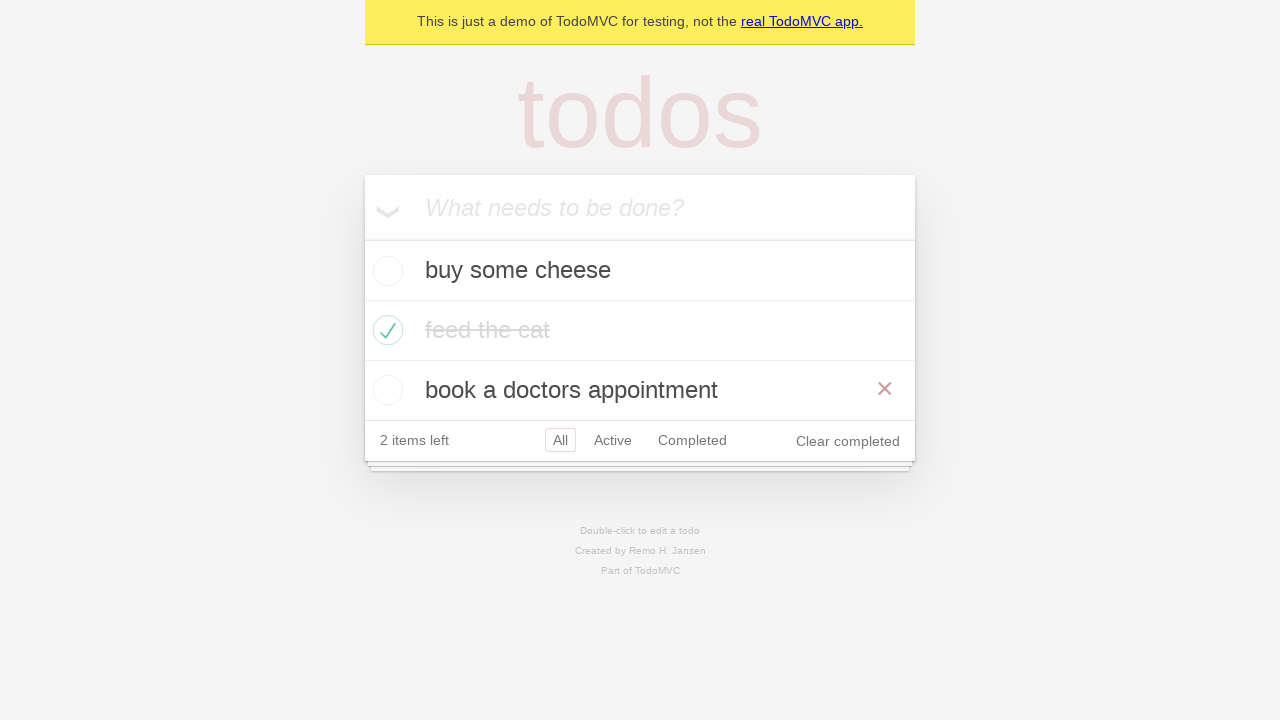

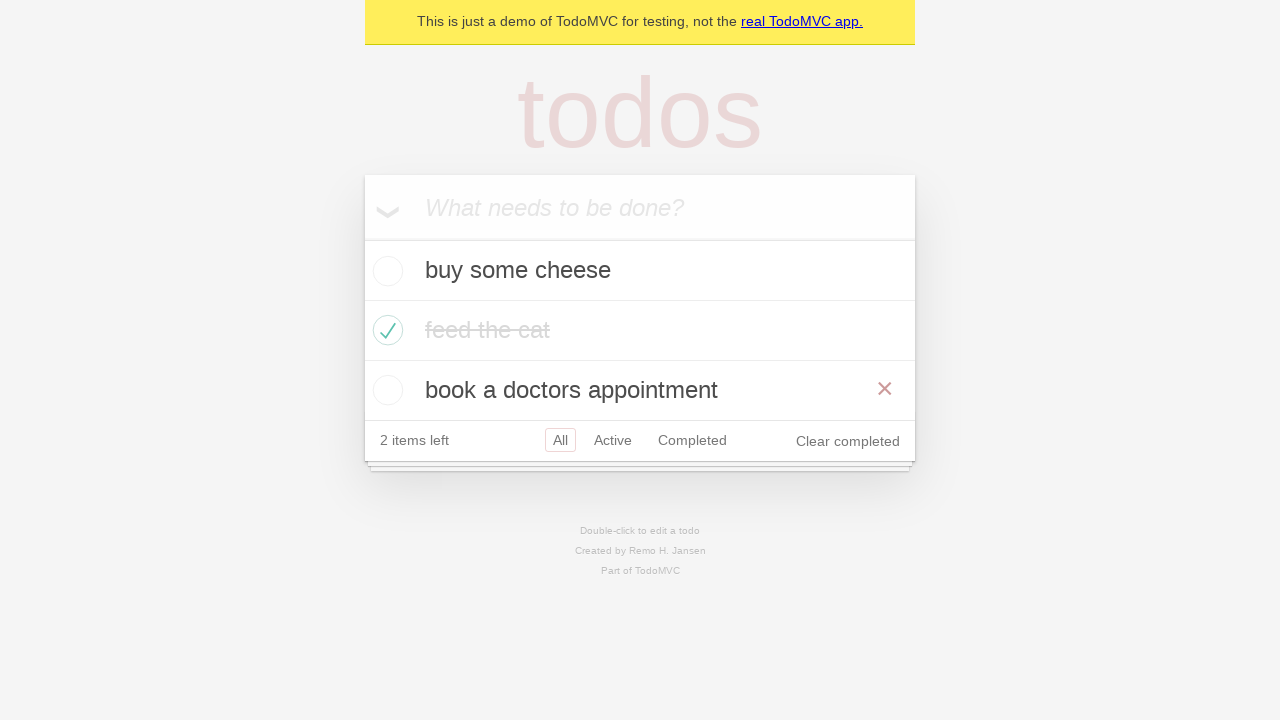